Tests a registration form by filling in first name, last name, and email fields, then submitting and verifying the success message.

Starting URL: http://suninjuly.github.io/registration1.html

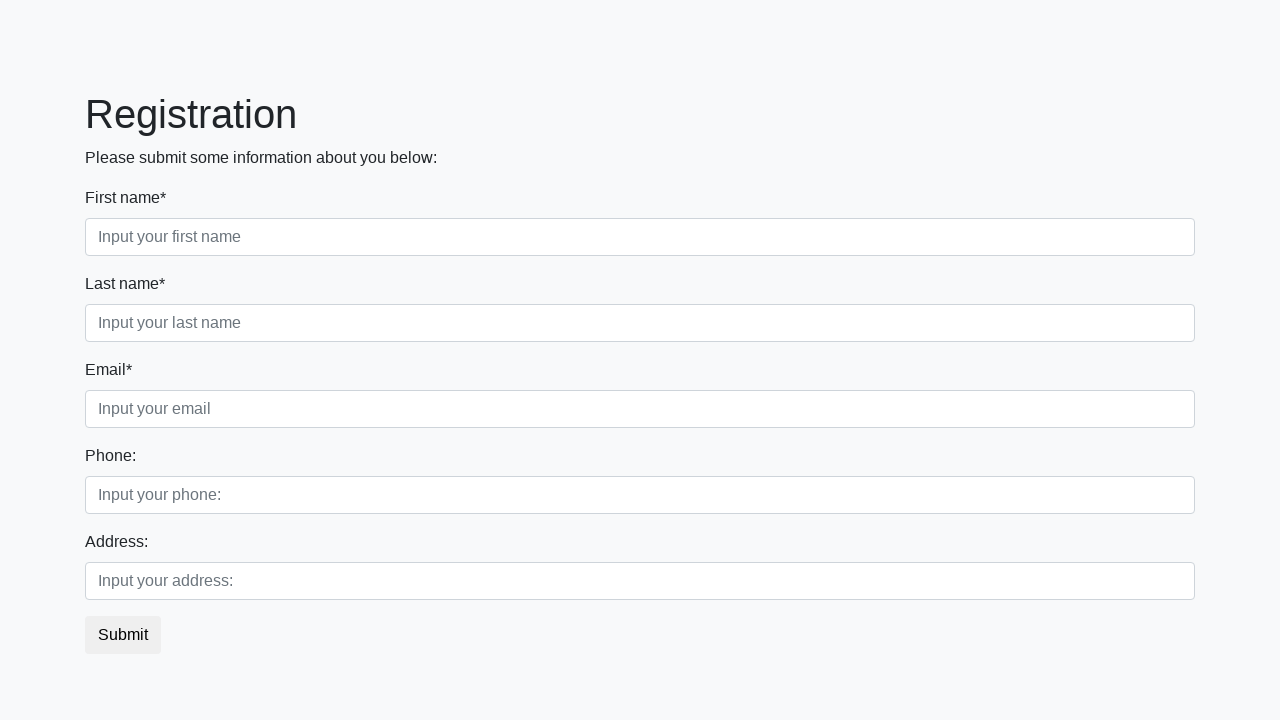

Filled first name field with 'Ivan' on input[placeholder='Input your first name']
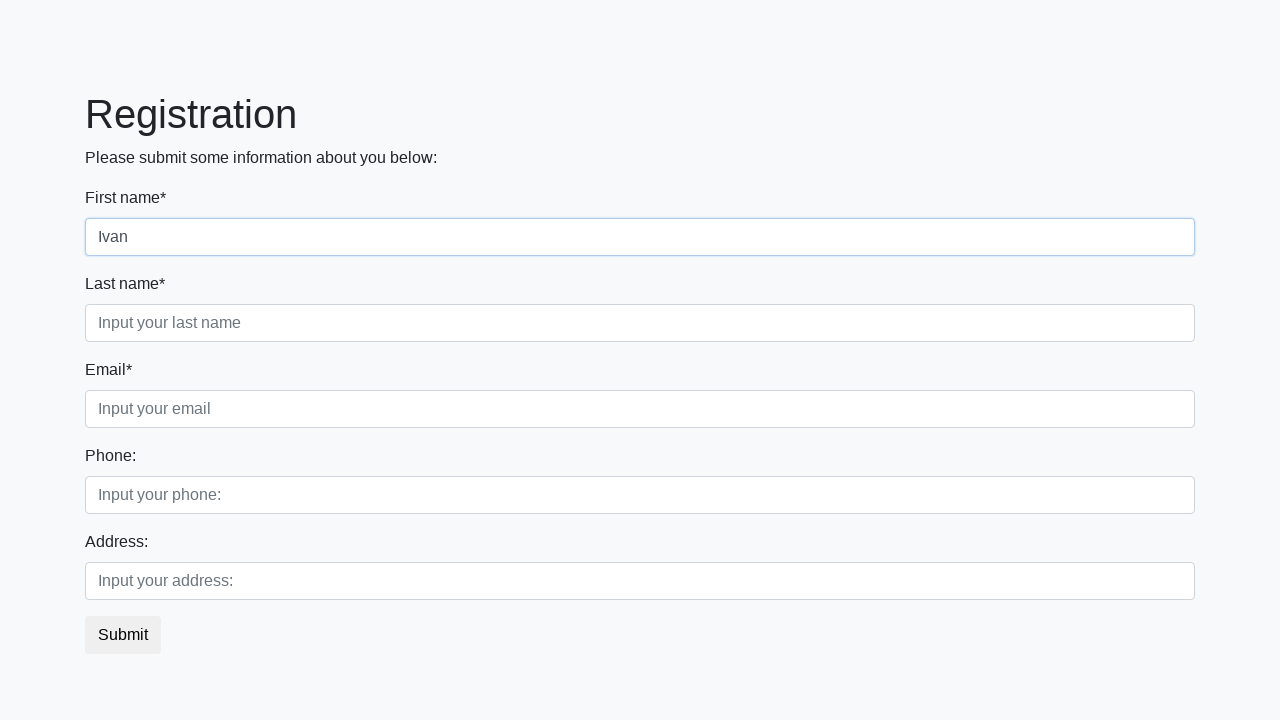

Filled last name field with 'Petrov' on input[placeholder='Input your last name']
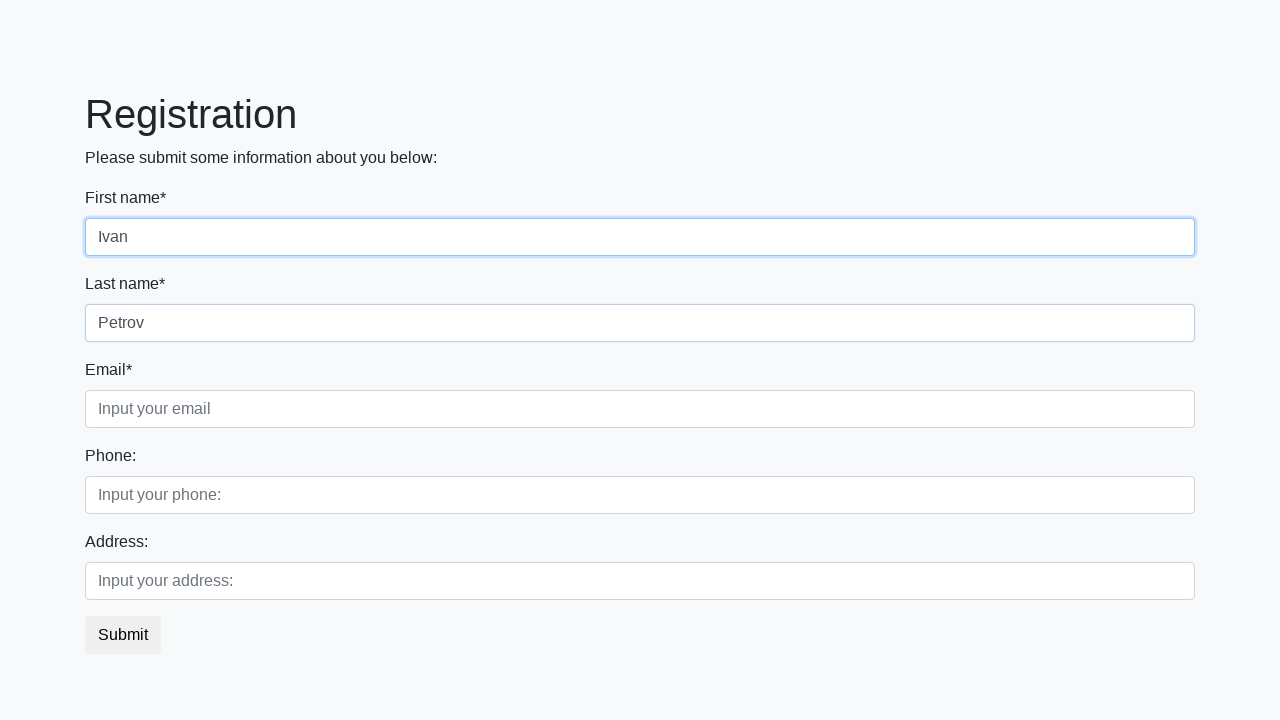

Filled email field with 'testuser@example.com' on input[placeholder='Input your email']
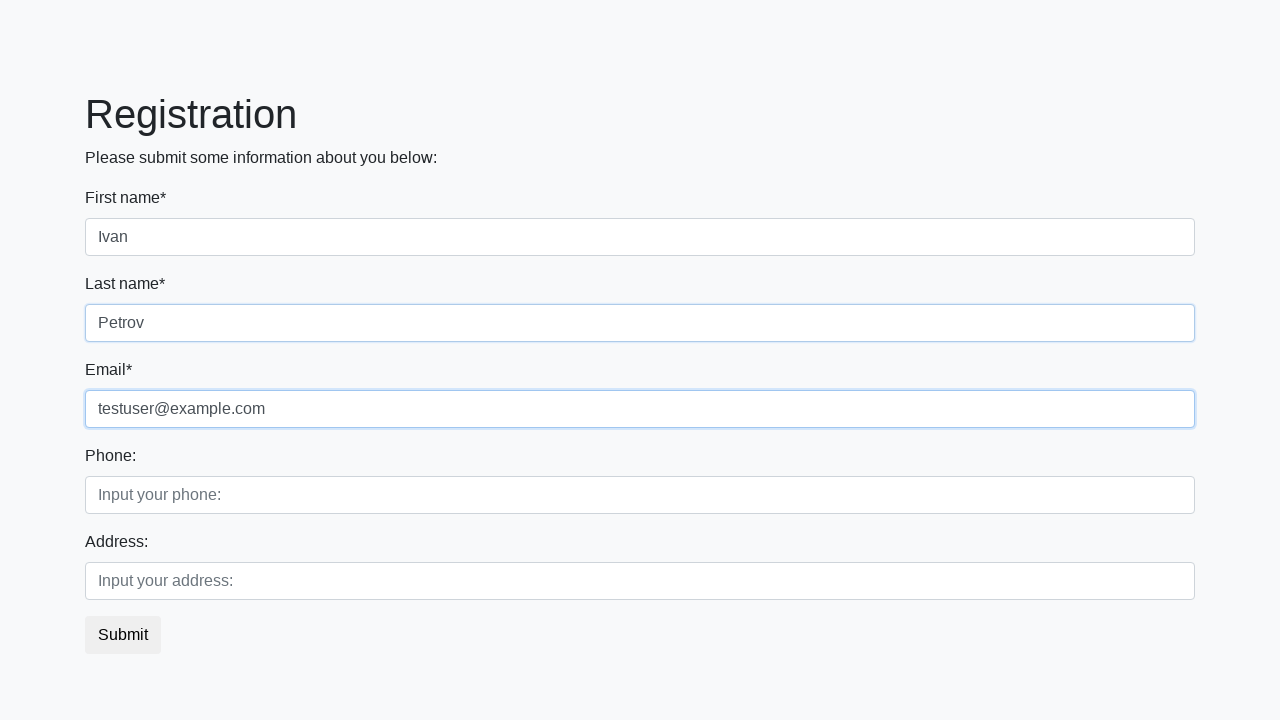

Clicked the submit button at (123, 635) on button.btn
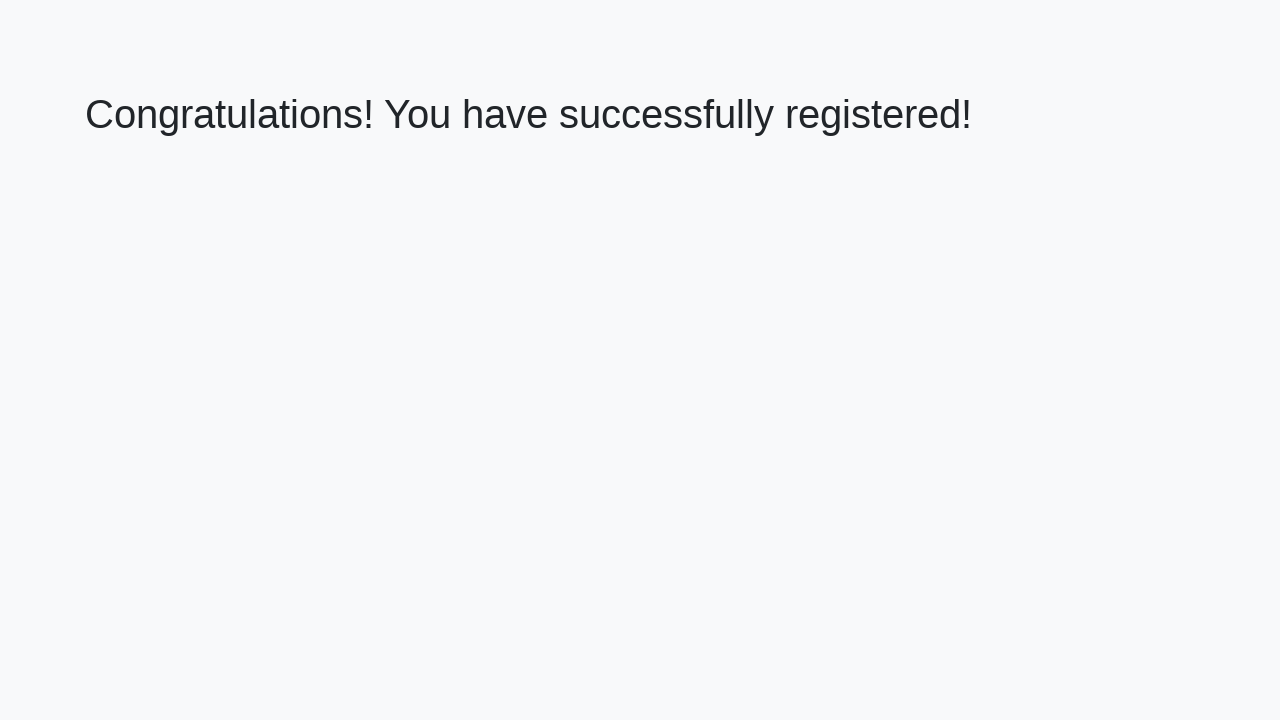

Retrieved success message text
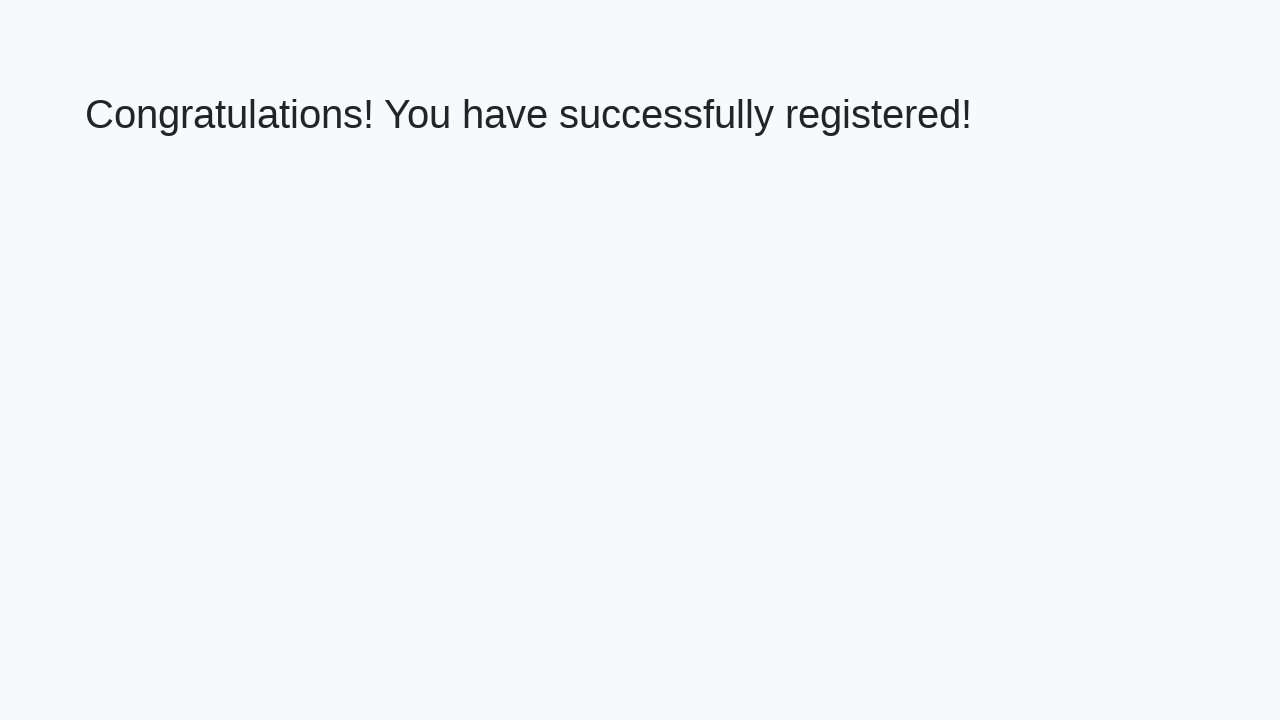

Verified success message: 'Congratulations! You have successfully registered!'
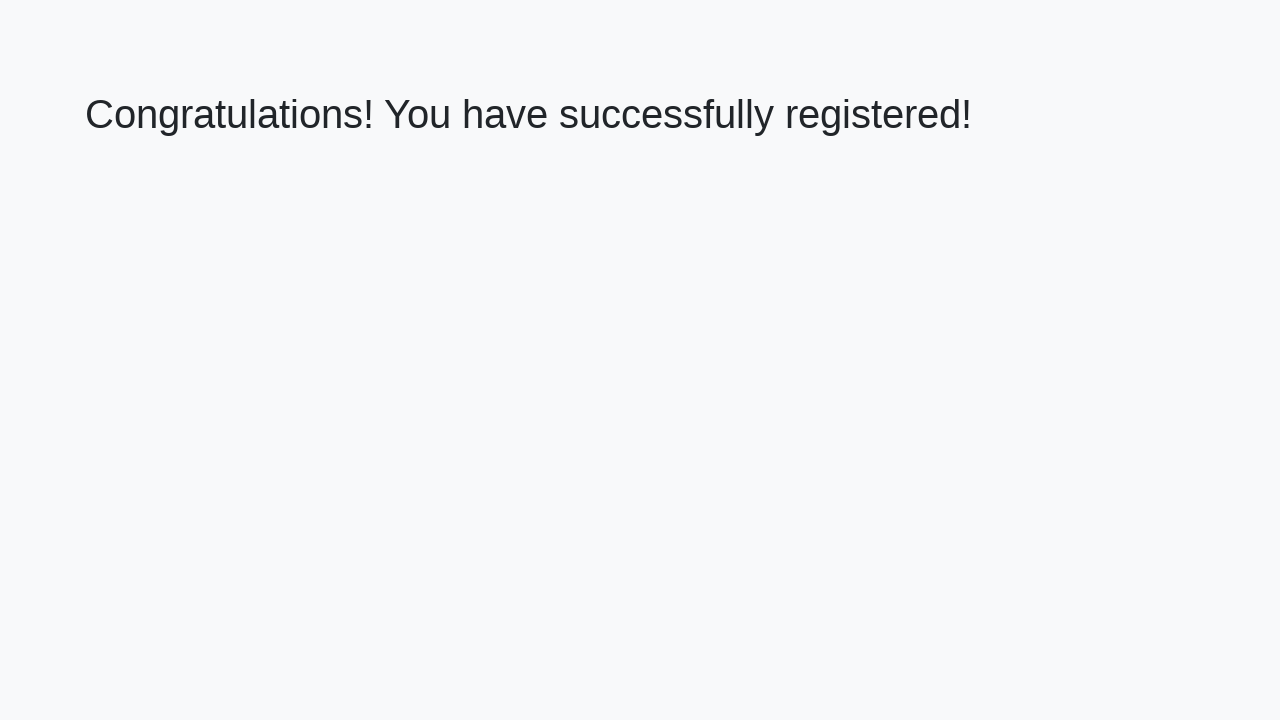

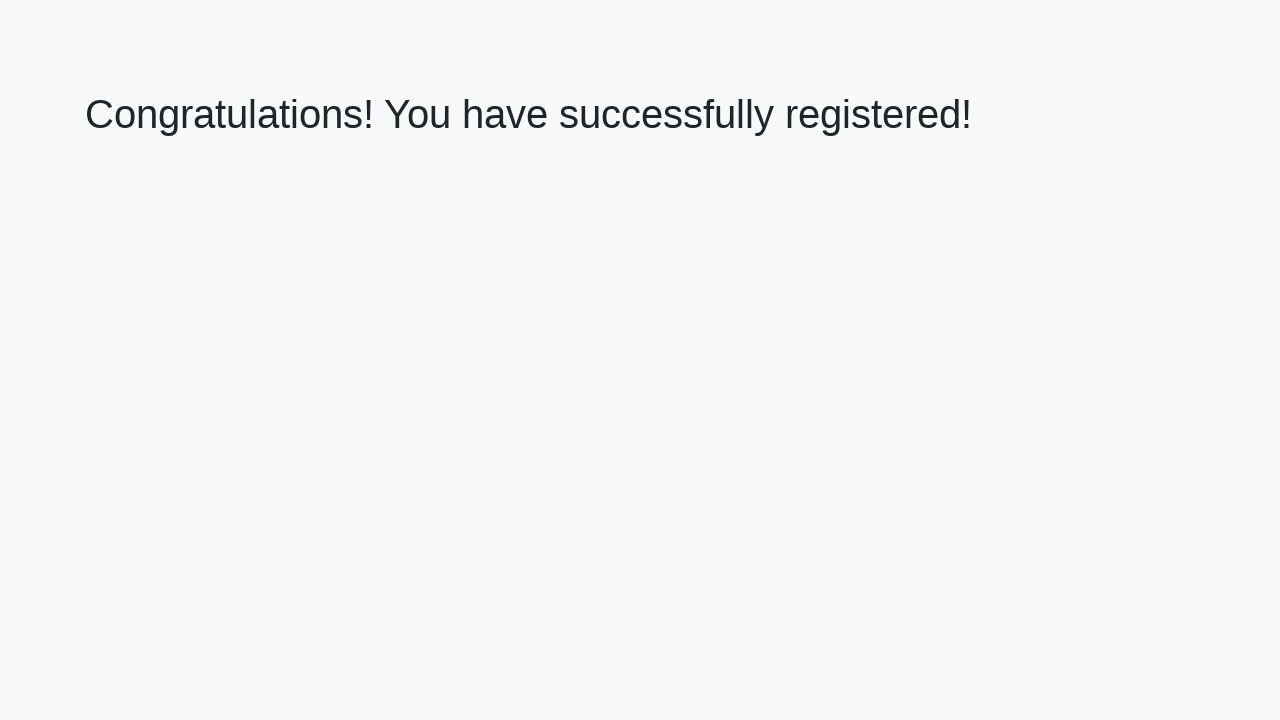